Tests various UI elements on an automation practice page including radio buttons, dropdowns, checkboxes, window/tab handling, alerts, web tables, and mouse interactions

Starting URL: https://www.rahulshettyacademy.com/AutomationPractice/#top

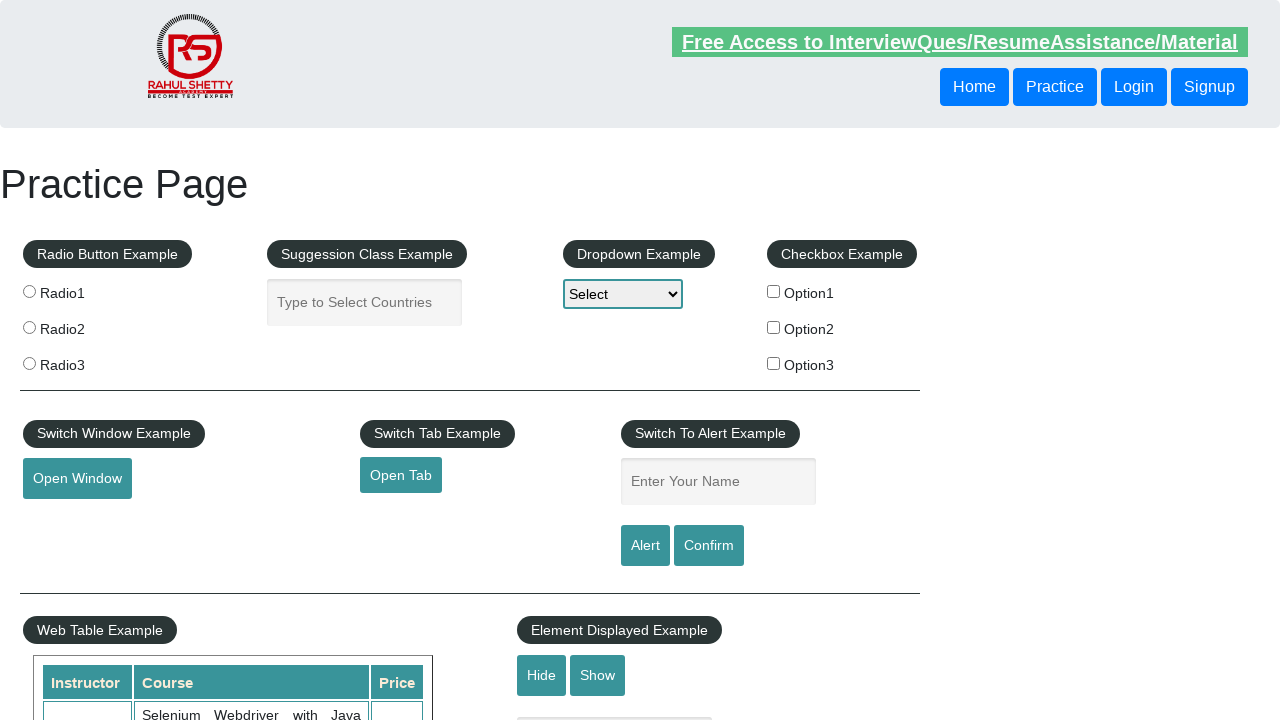

Clicked radio button 2 at (29, 327) on input[value='radio2']
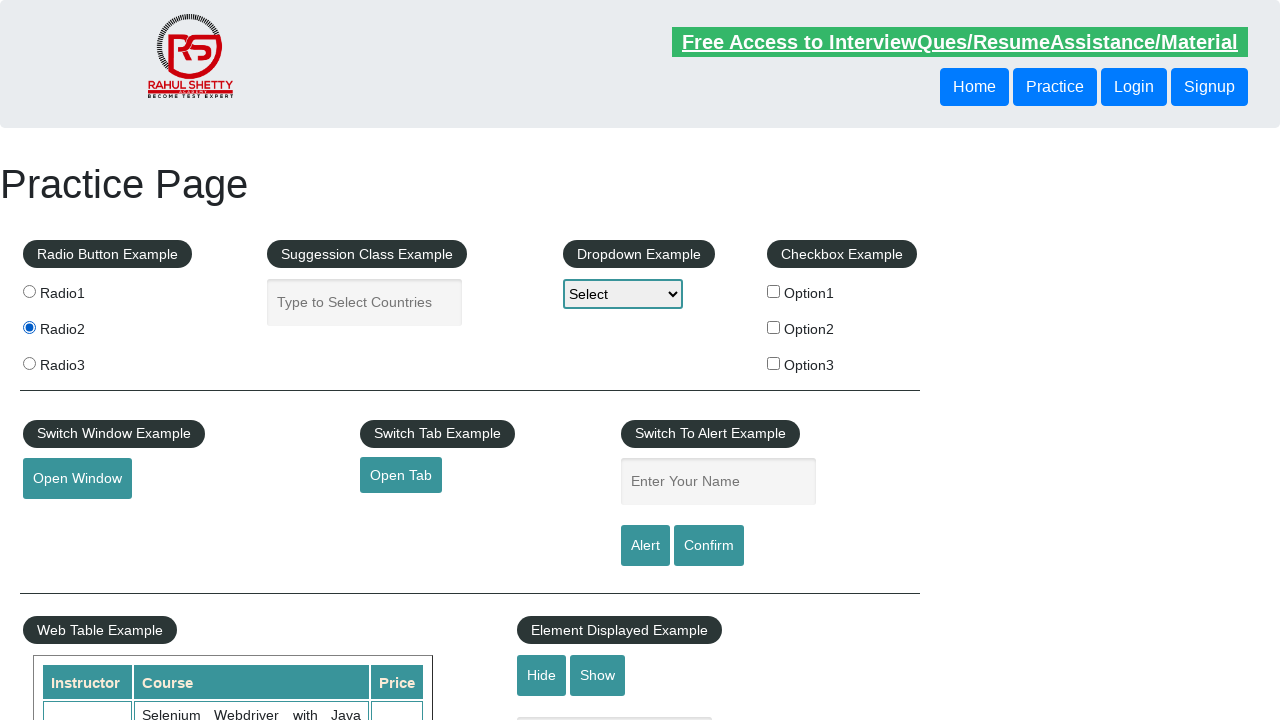

Filled autocomplete field with 'India' on input#autocomplete
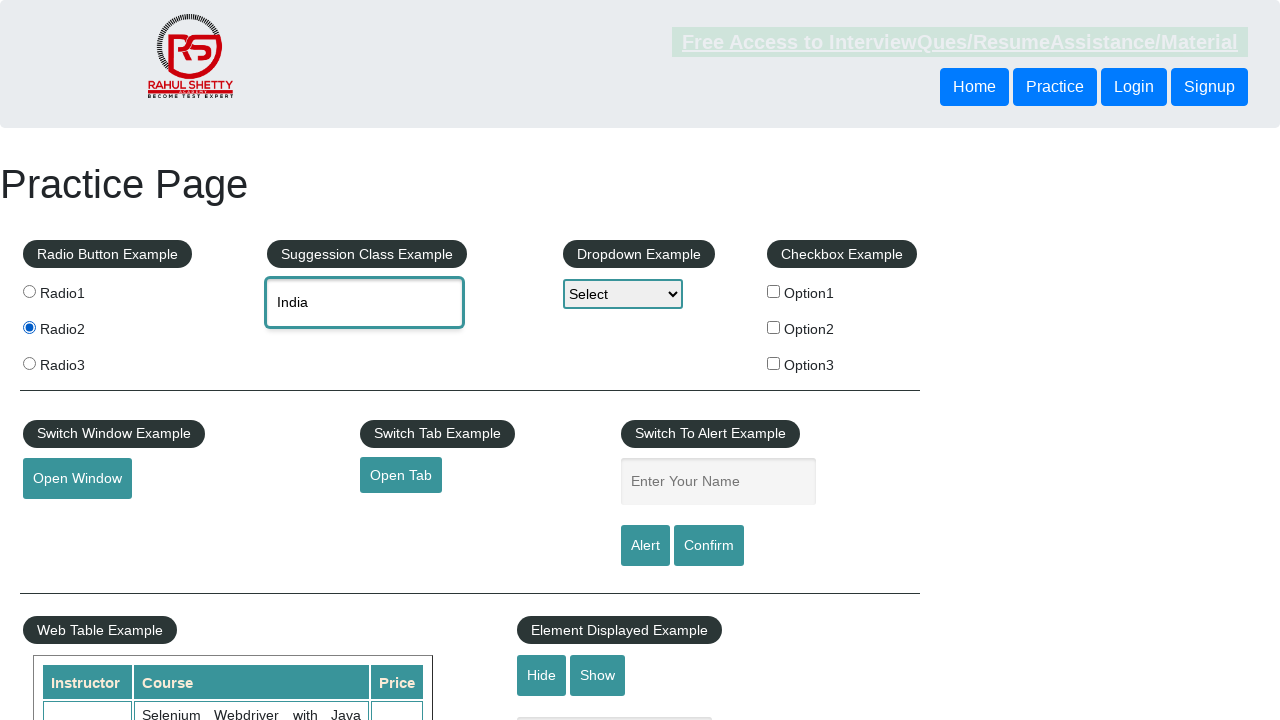

Selected India from autocomplete suggestions at (382, 372) on div#ui-id-3
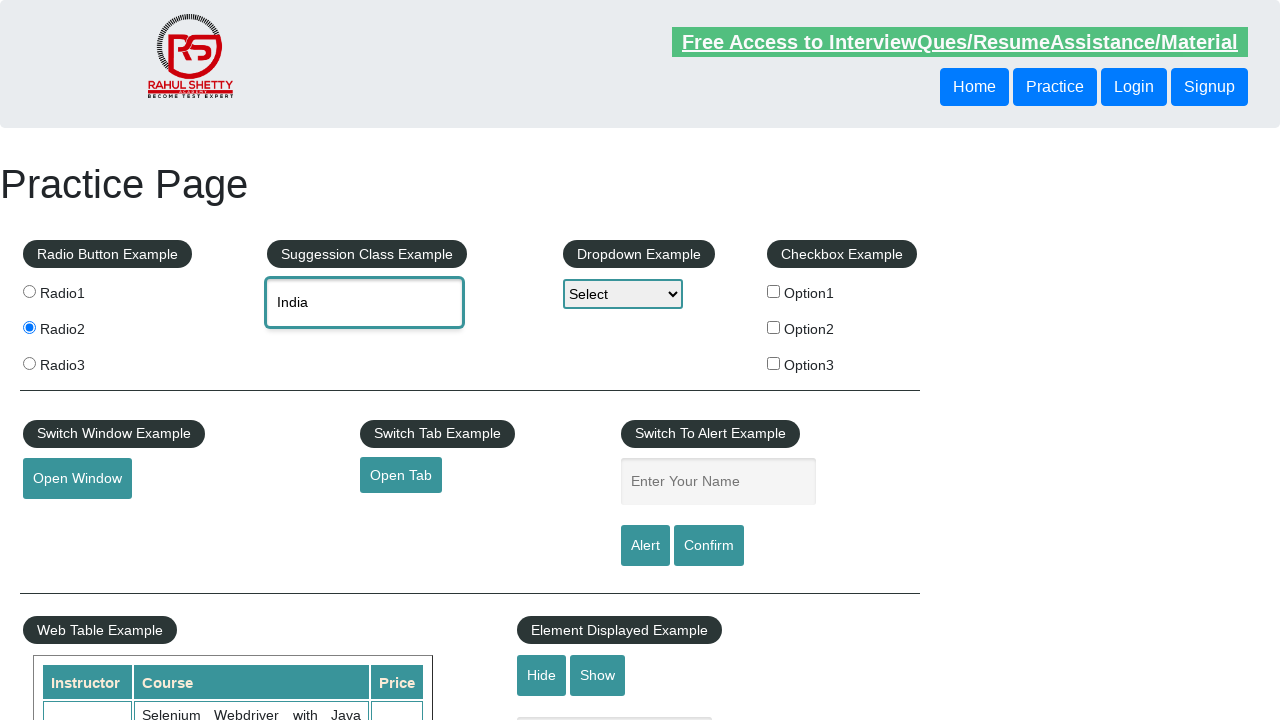

Selected Option2 from dropdown on select#dropdown-class-example
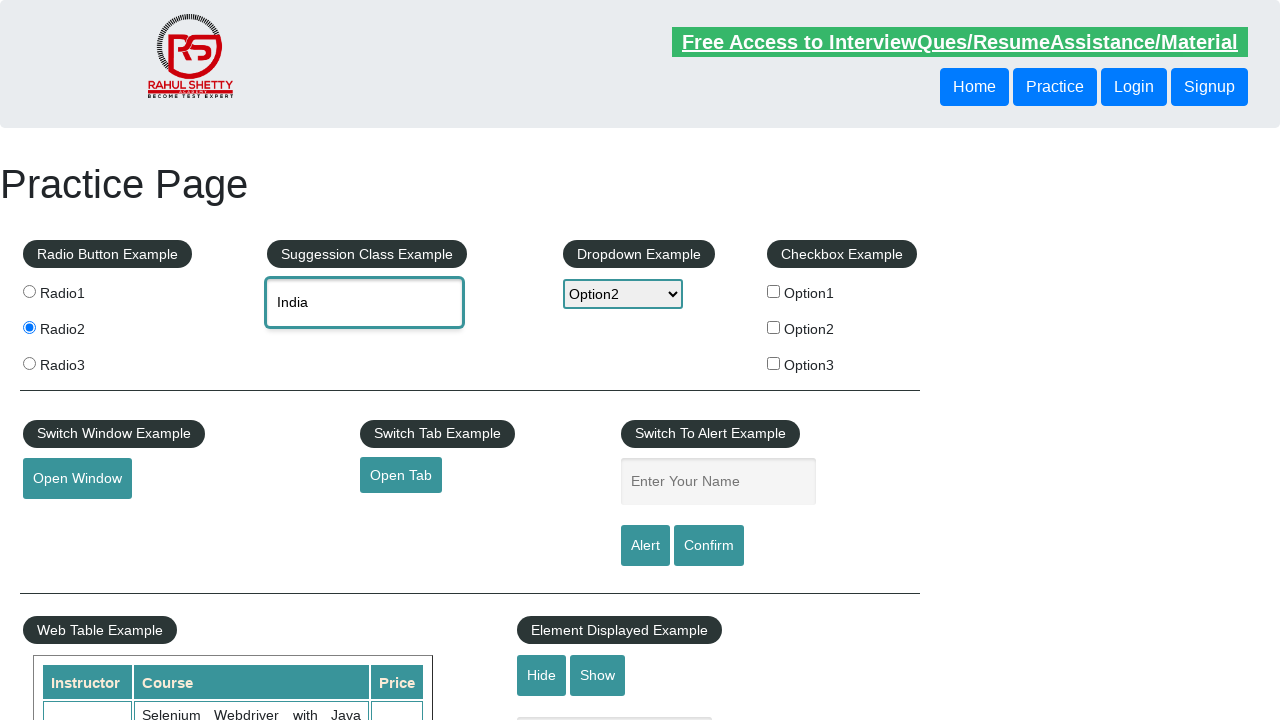

Clicked checkbox 3 at (774, 363) on input#checkBoxOption3
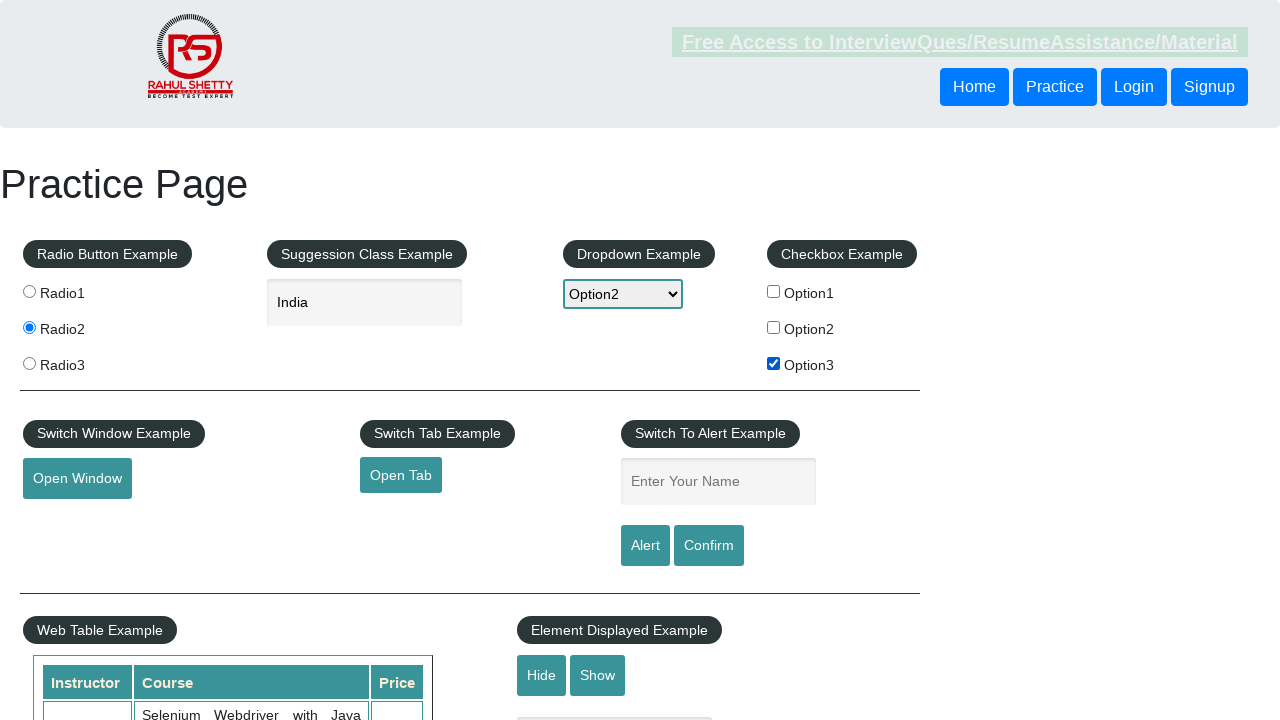

Opened new window at (77, 479) on button#openwindow
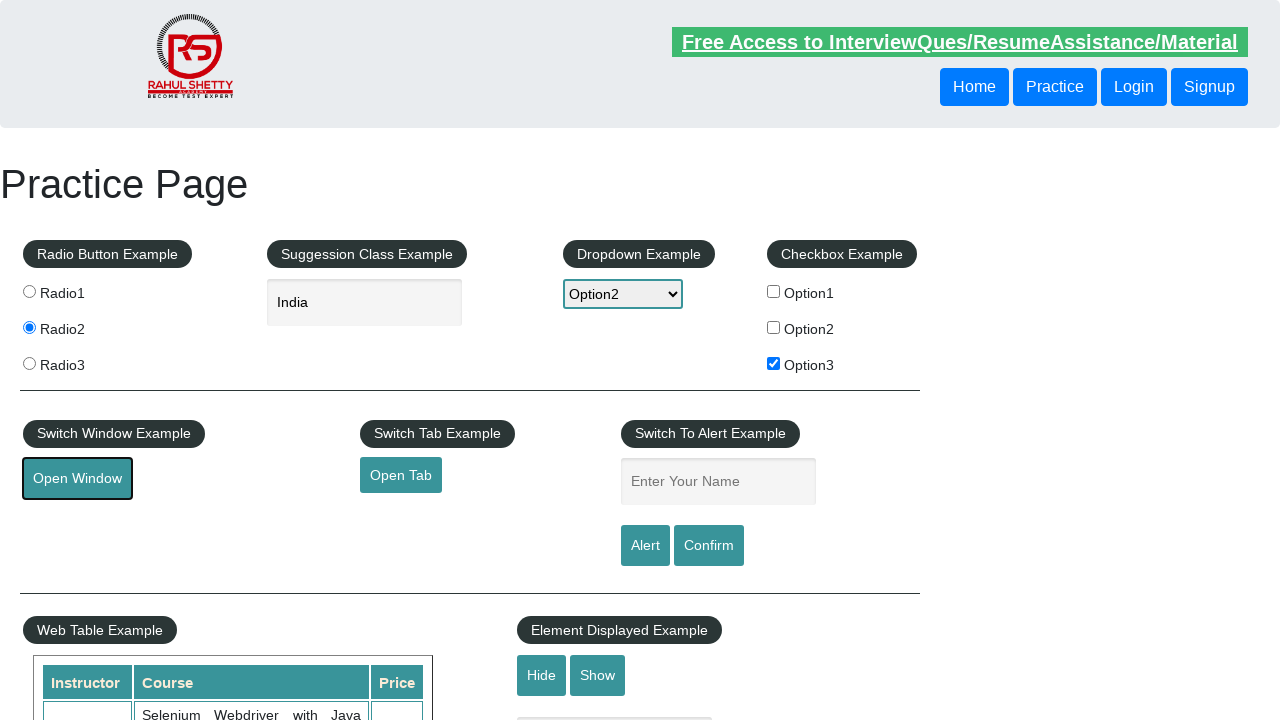

Closed the new window
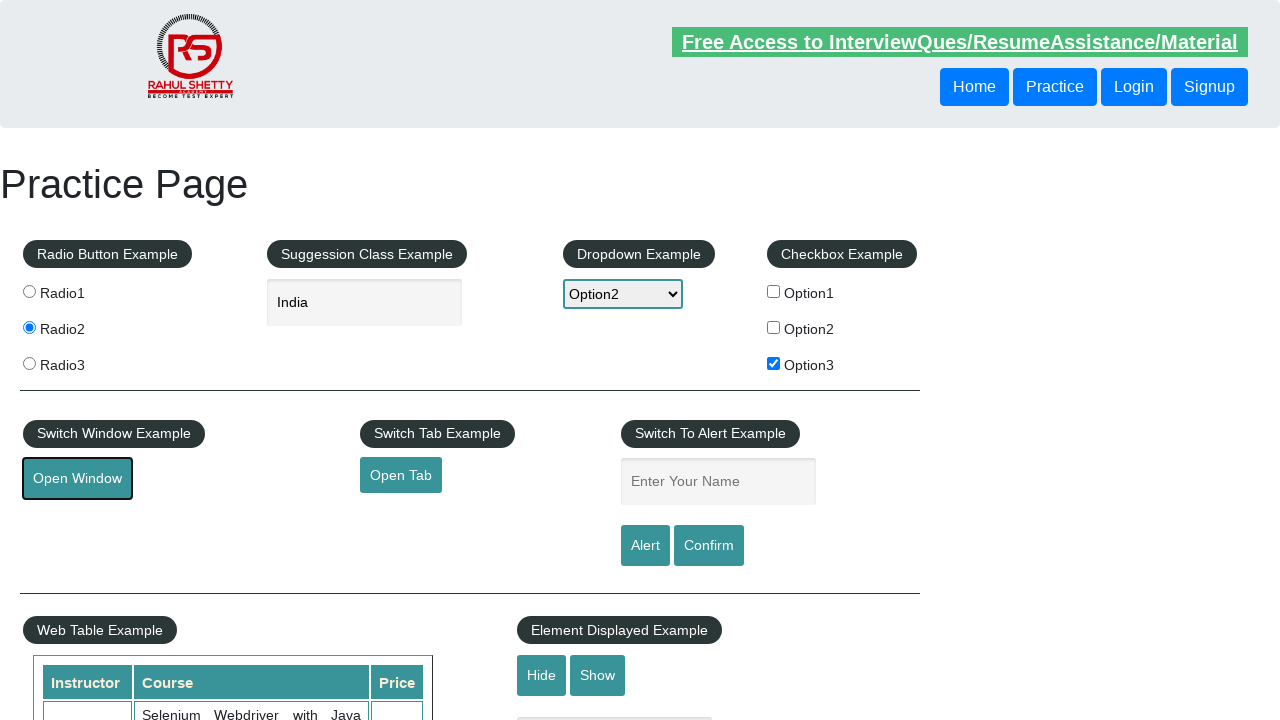

Opened new tab at (401, 475) on a#opentab
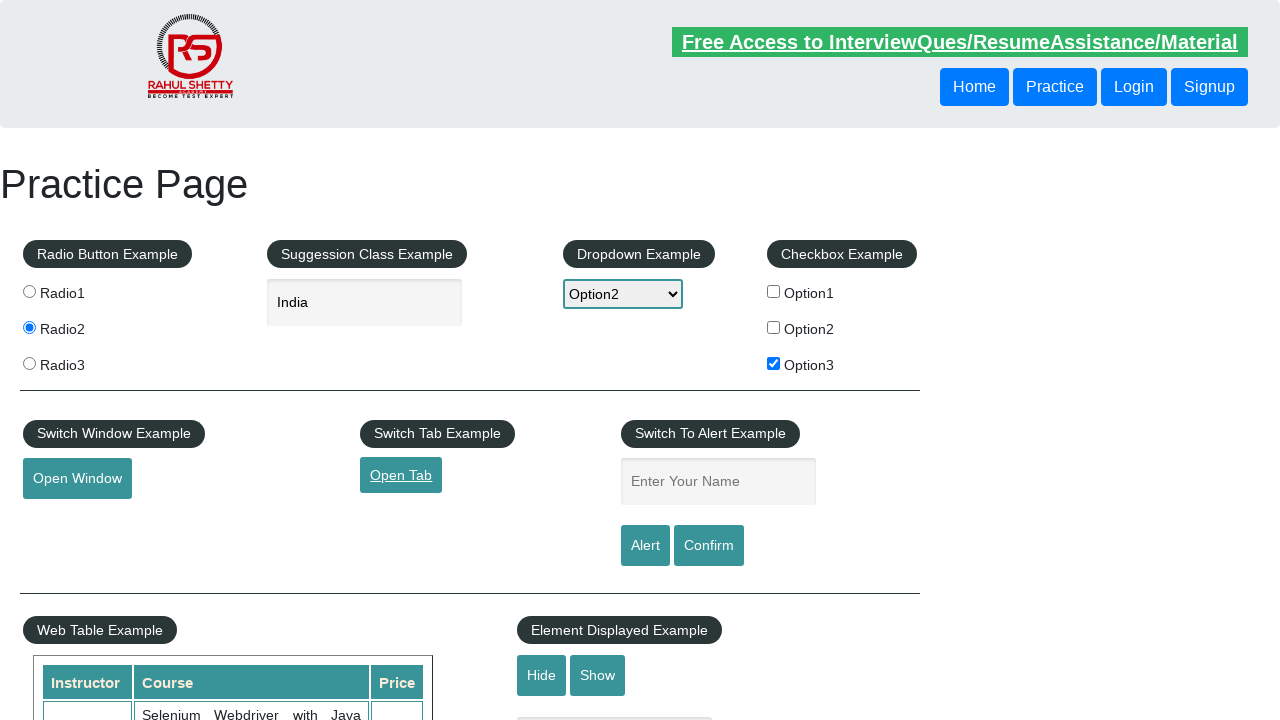

Closed the new tab
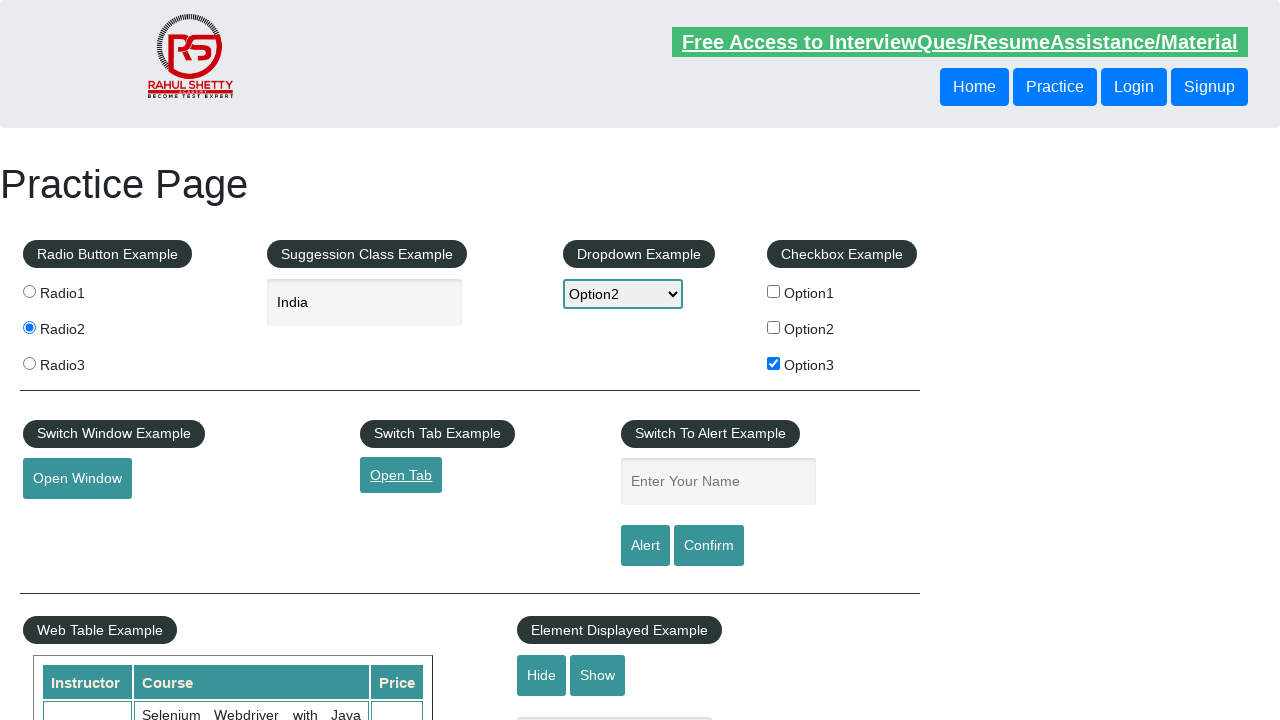

Filled name field with 'Jasmine' on input#name
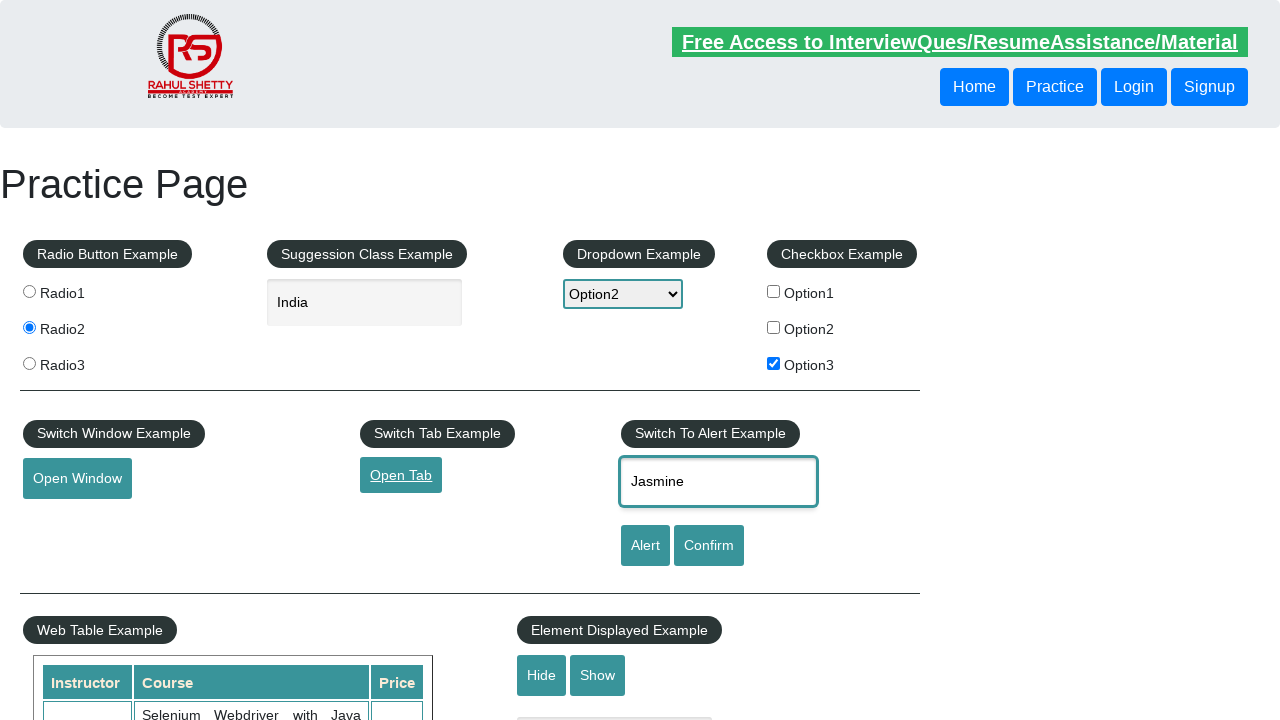

Clicked alert button and accepted the alert at (645, 546) on input#alertbtn
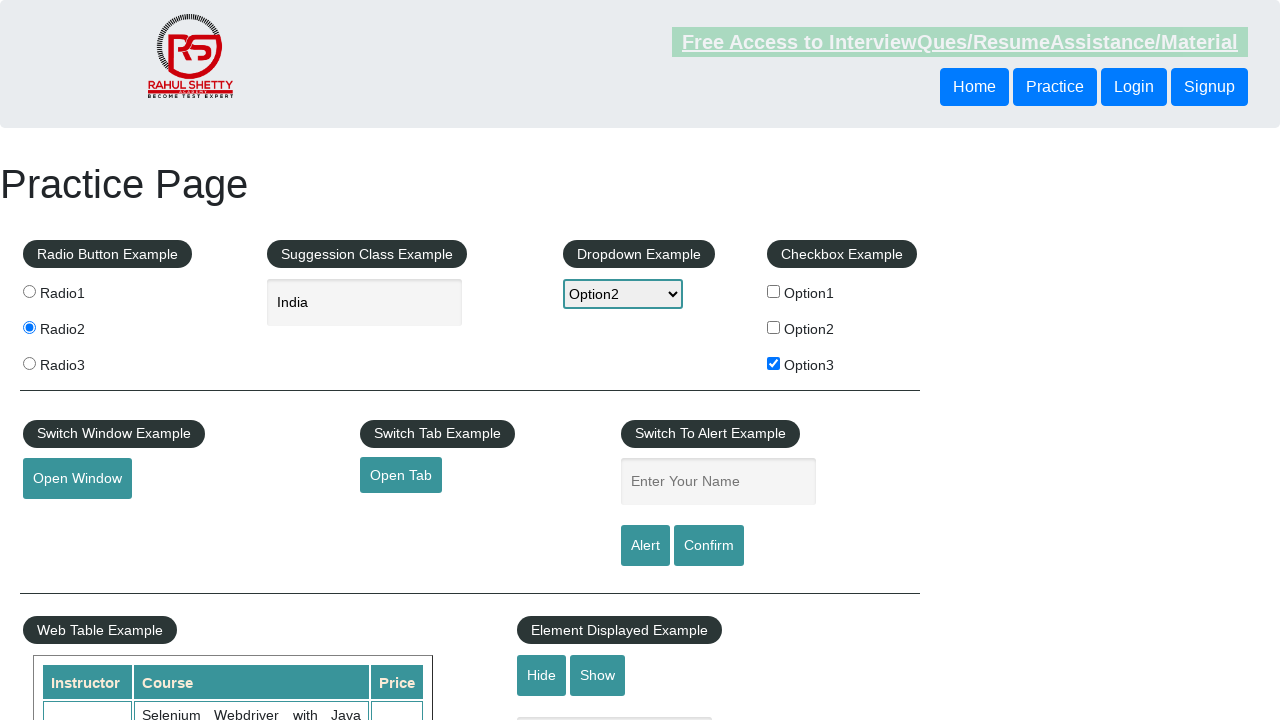

Scrolled down 400 pixels
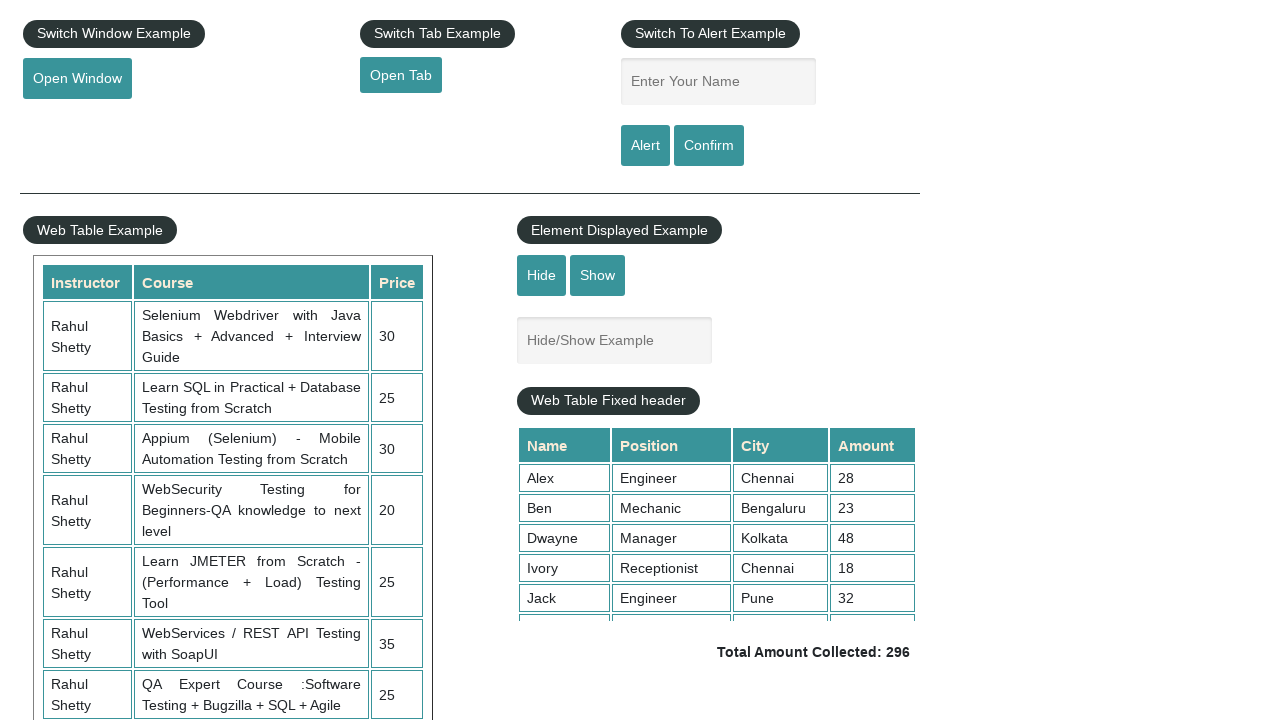

Retrieved web table row count: 20
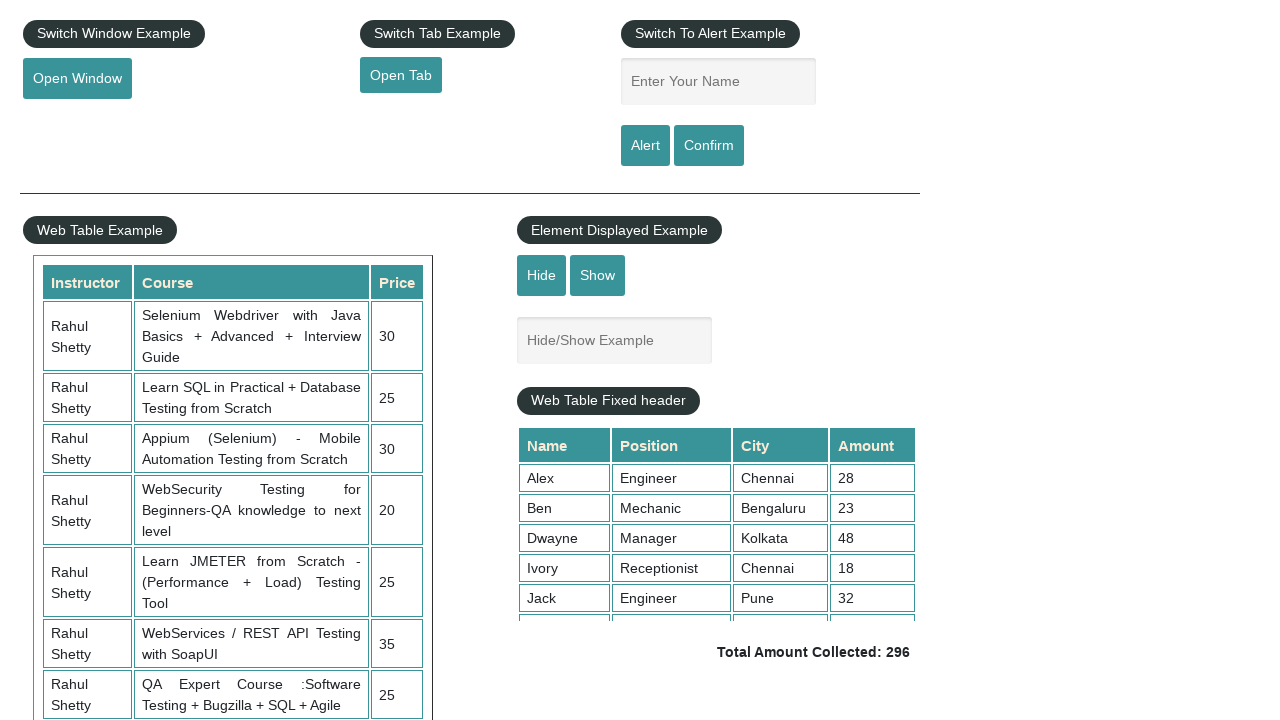

Retrieved web table column count: 4
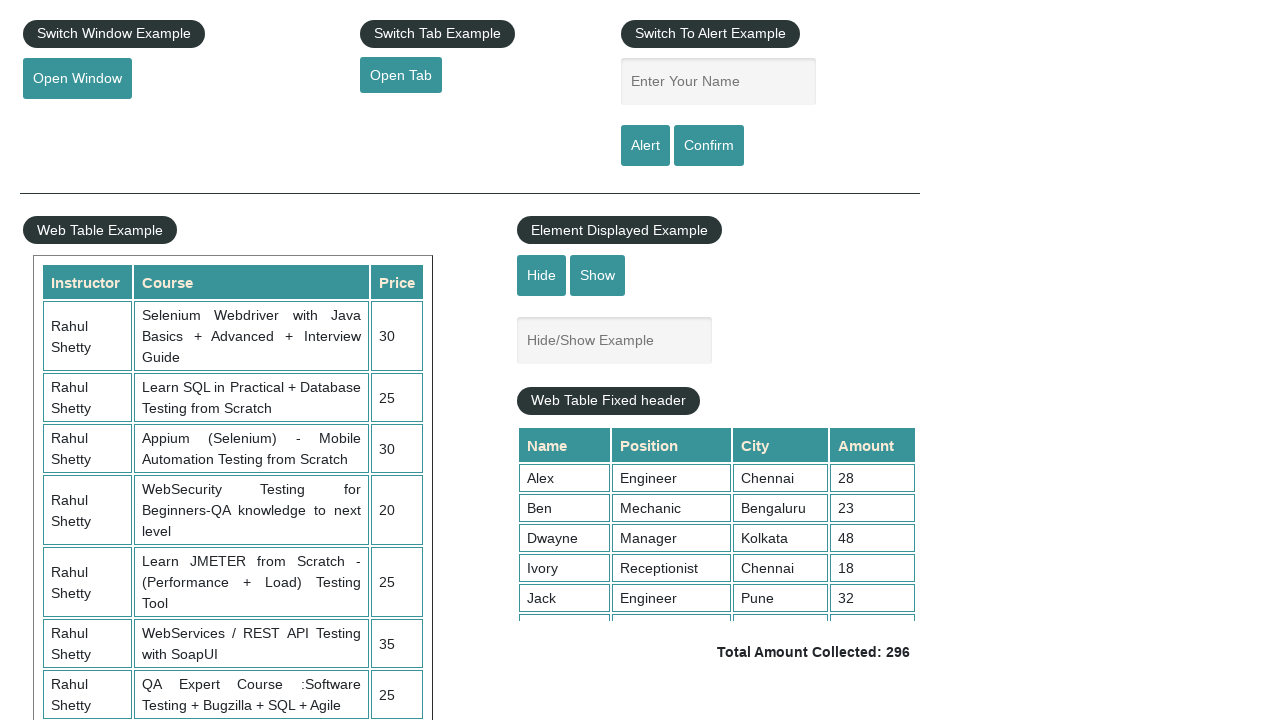

Clicked hide textbox button at (542, 275) on input#hide-textbox
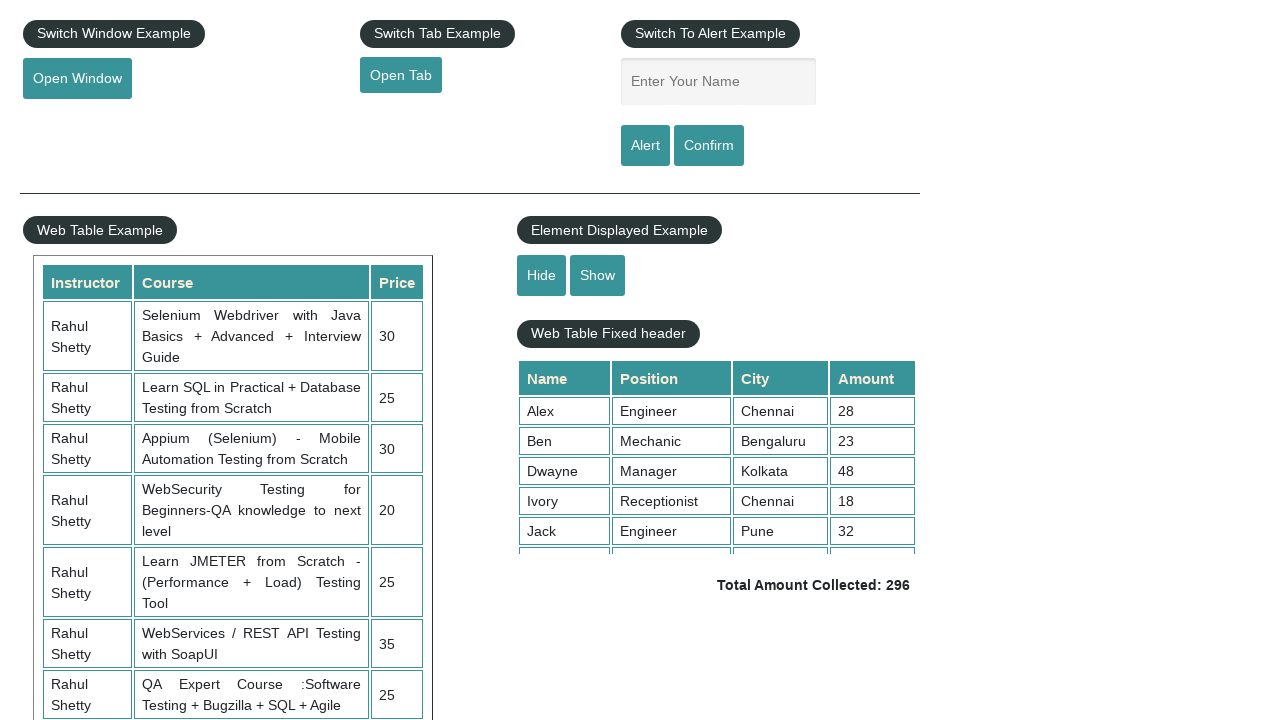

Clicked show textbox button at (598, 275) on input#show-textbox
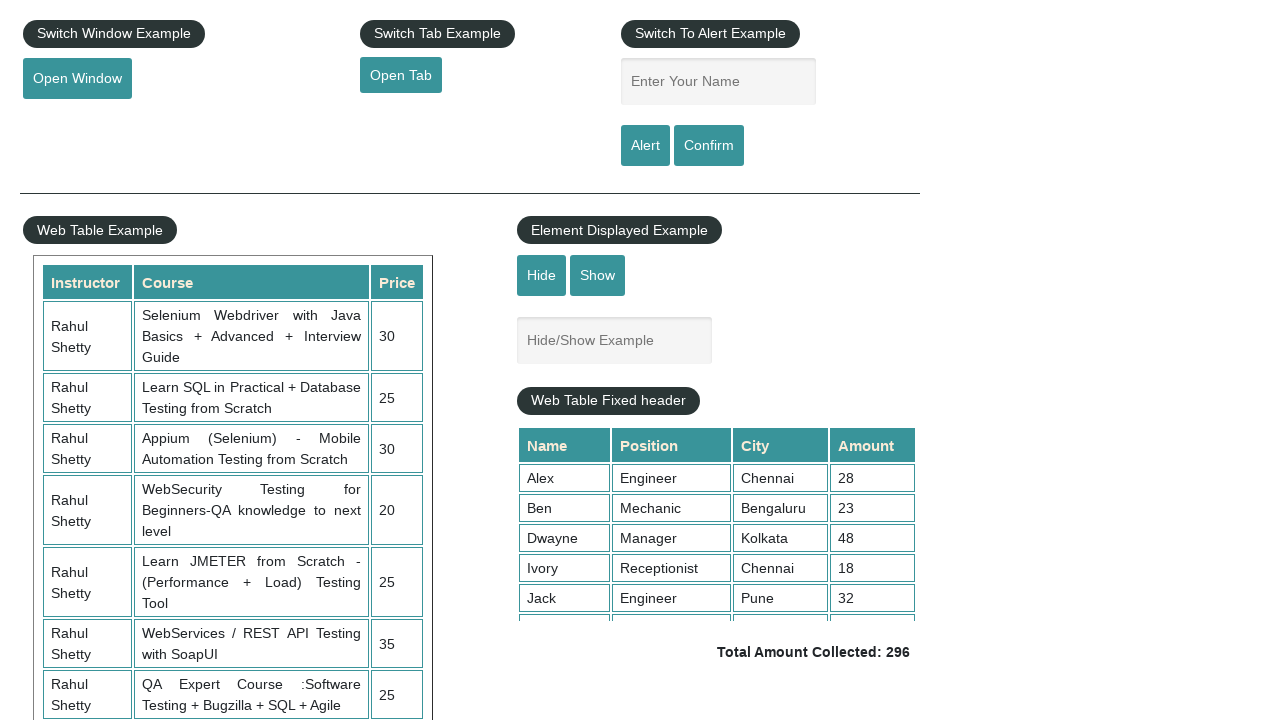

Clicked mouse hover button at (83, 361) on button#mousehover
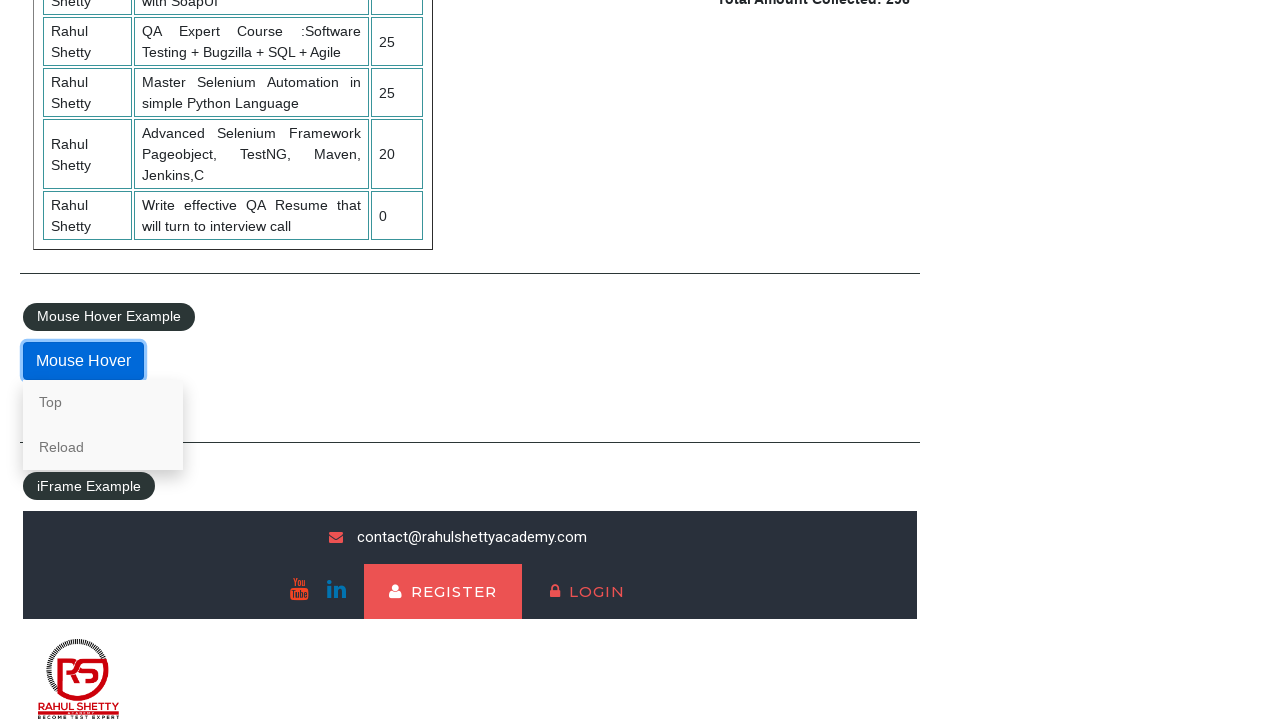

Clicked Top link to scroll to top at (103, 402) on a:has-text('Top')
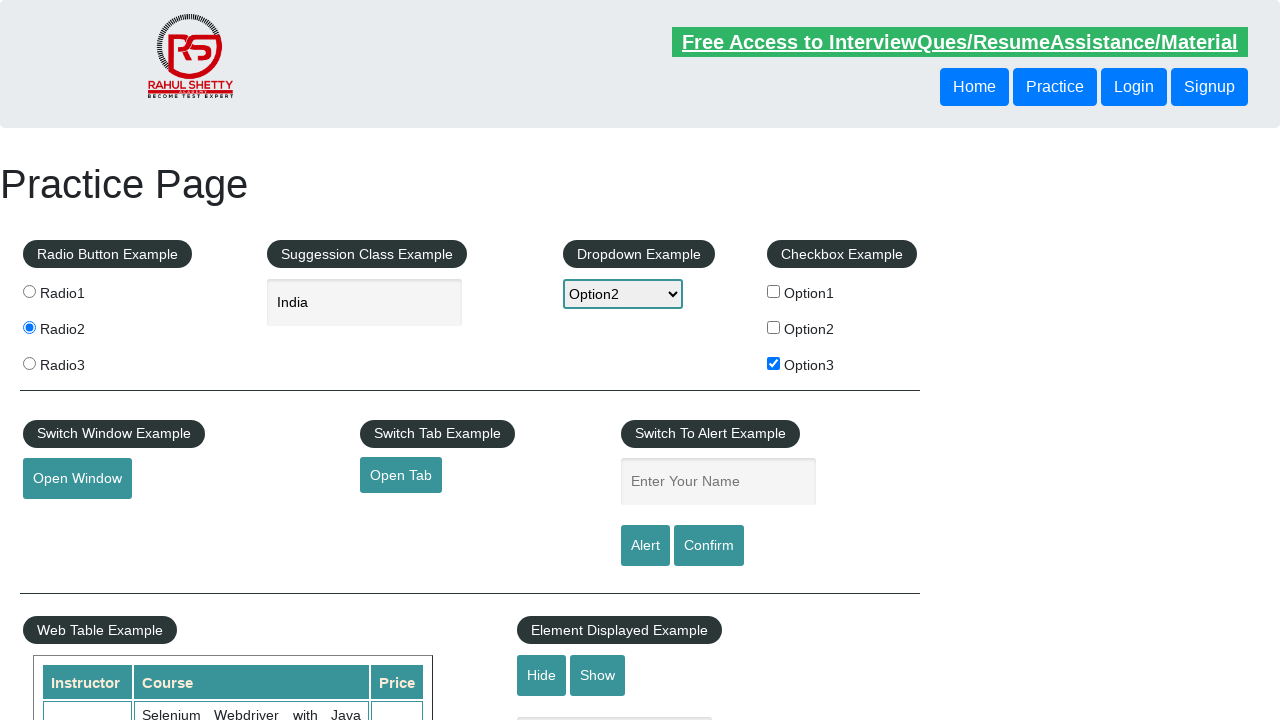

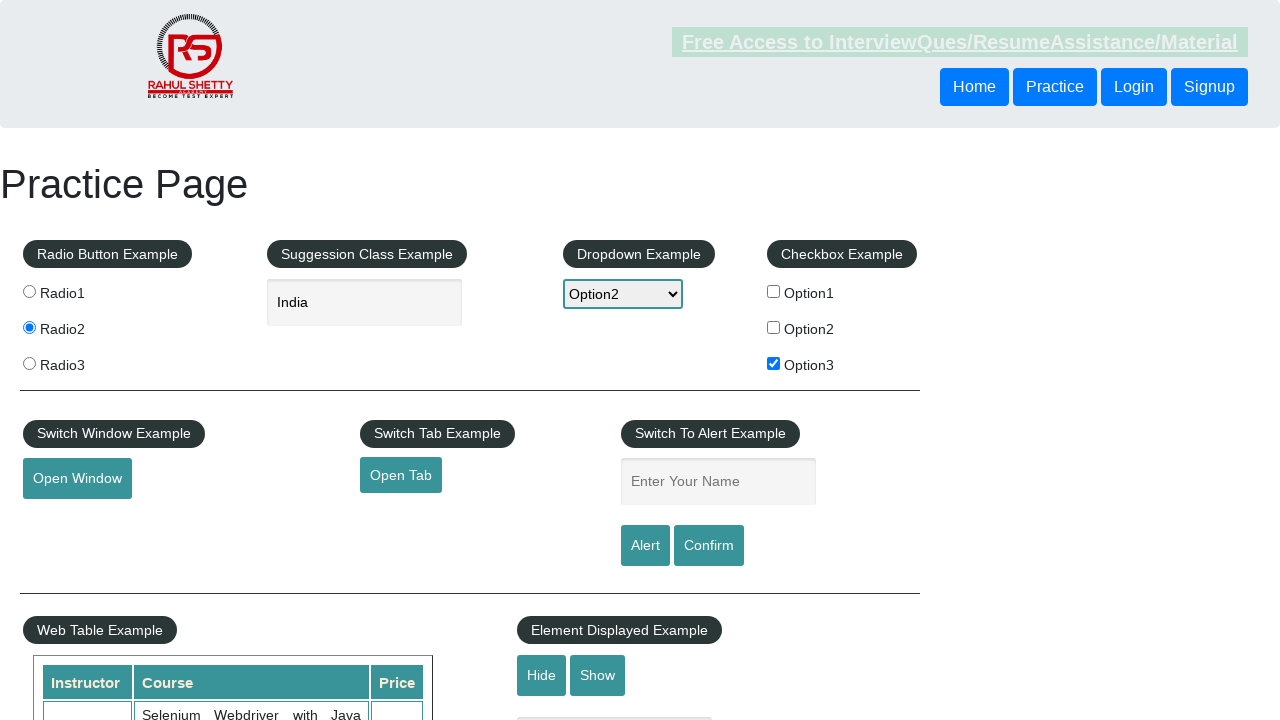